Tests tab switching functionality by clicking a button that opens a new tab and then handling the window context switch

Starting URL: https://rahulshettyacademy.com/AutomationPractice/

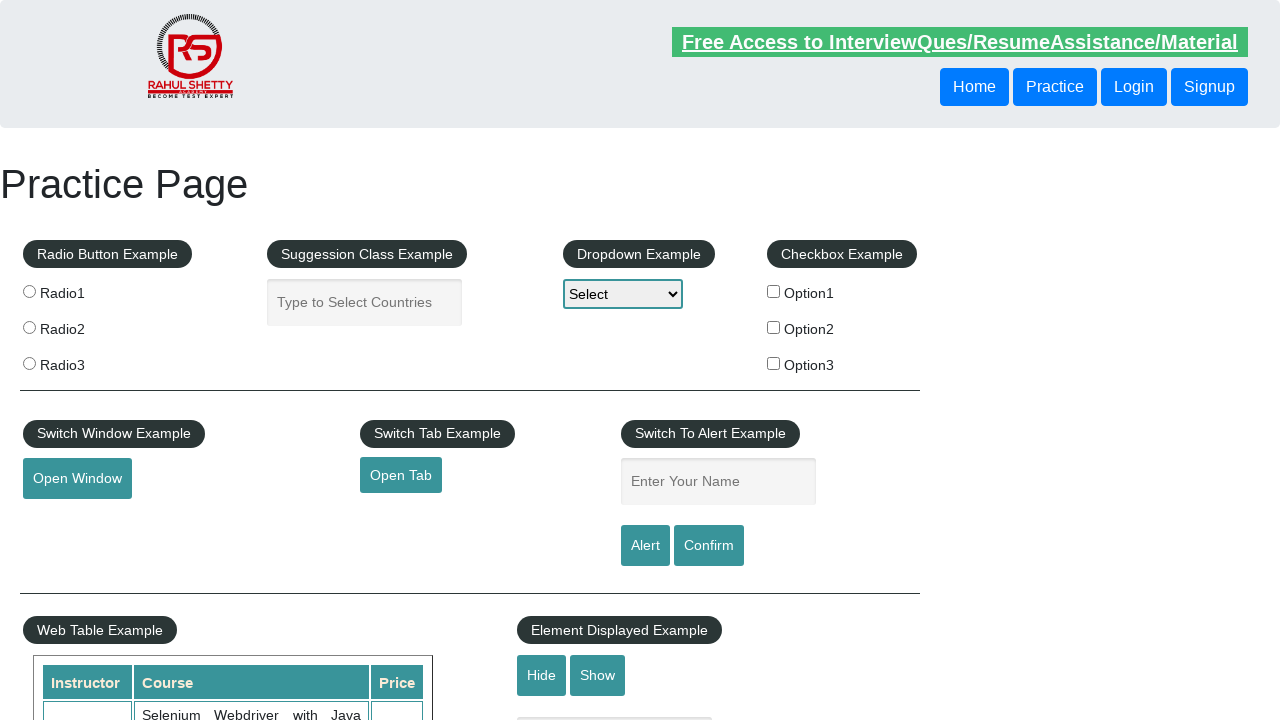

Clicked 'Open Tab' button to open new tab at (401, 475) on #opentab
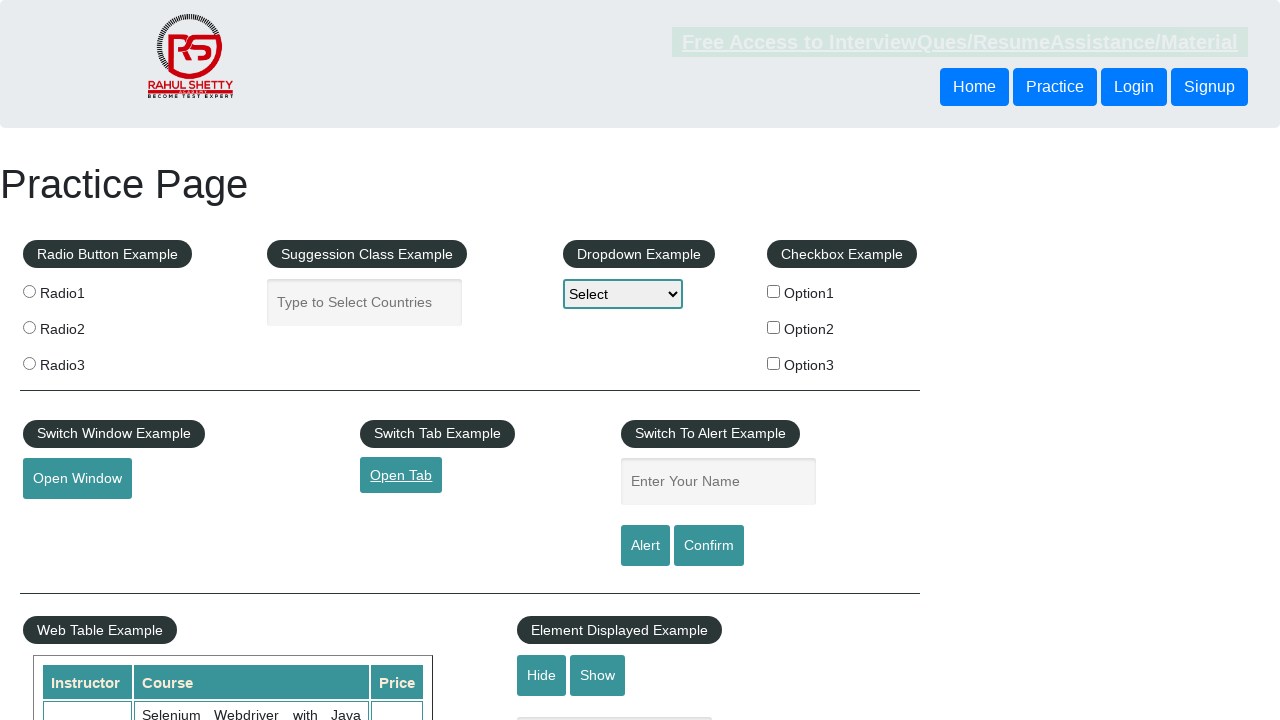

New tab opened and context captured
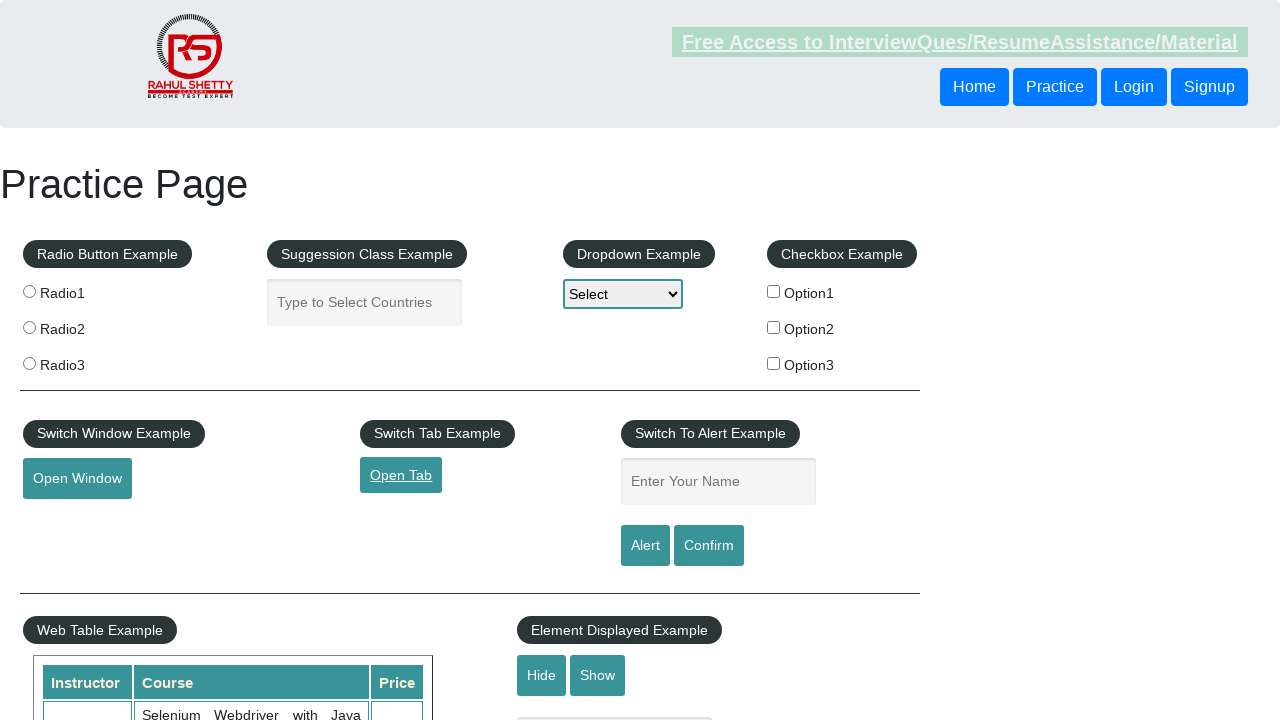

Retrieved new page object from context
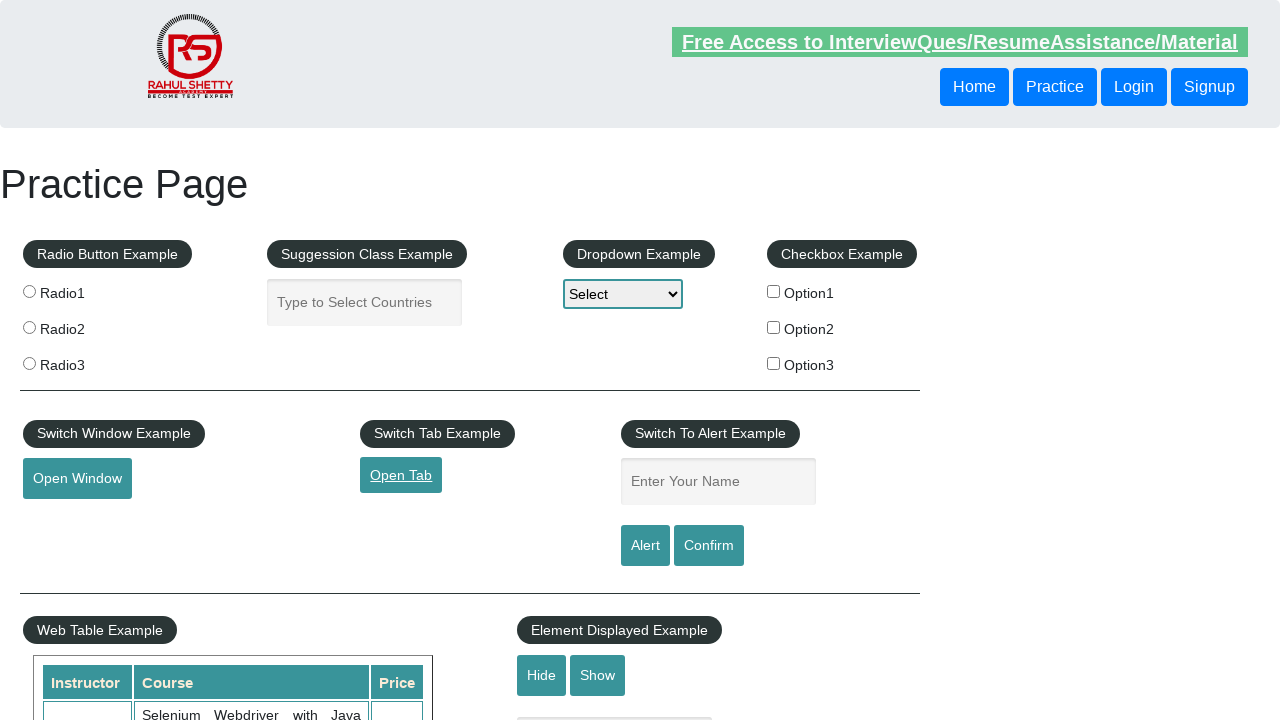

New page fully loaded
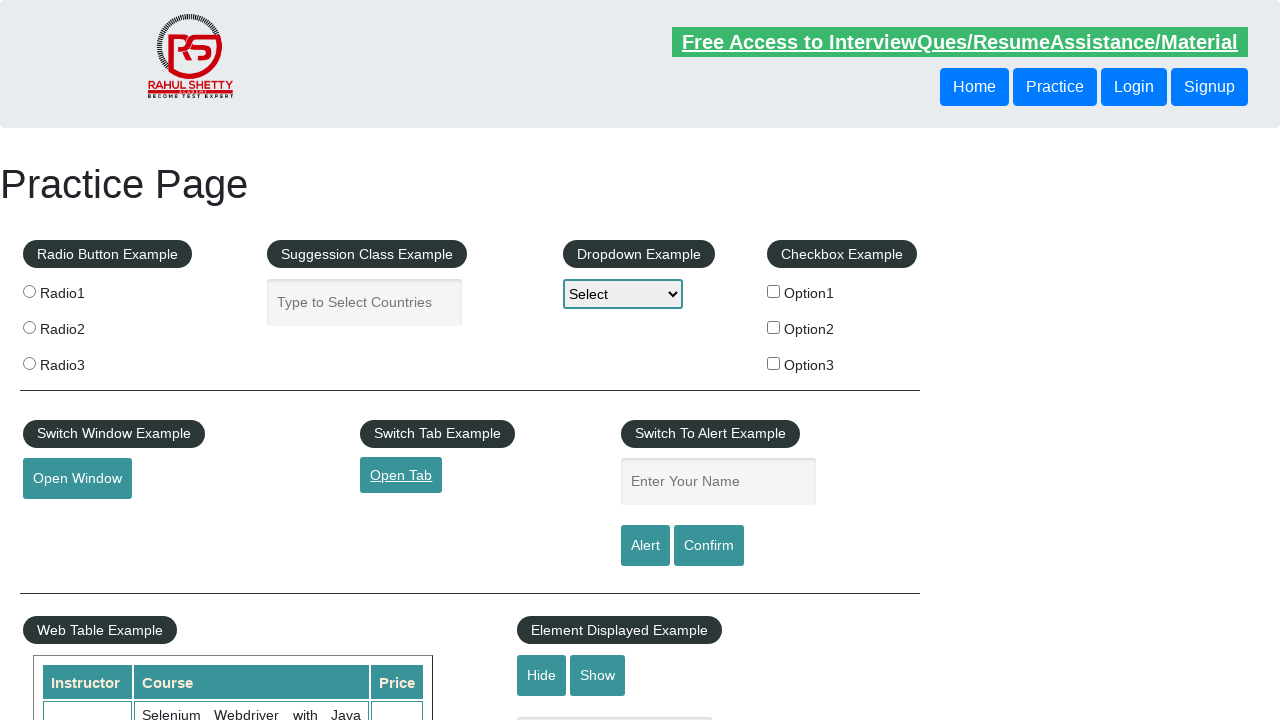

Switched focus back to original page
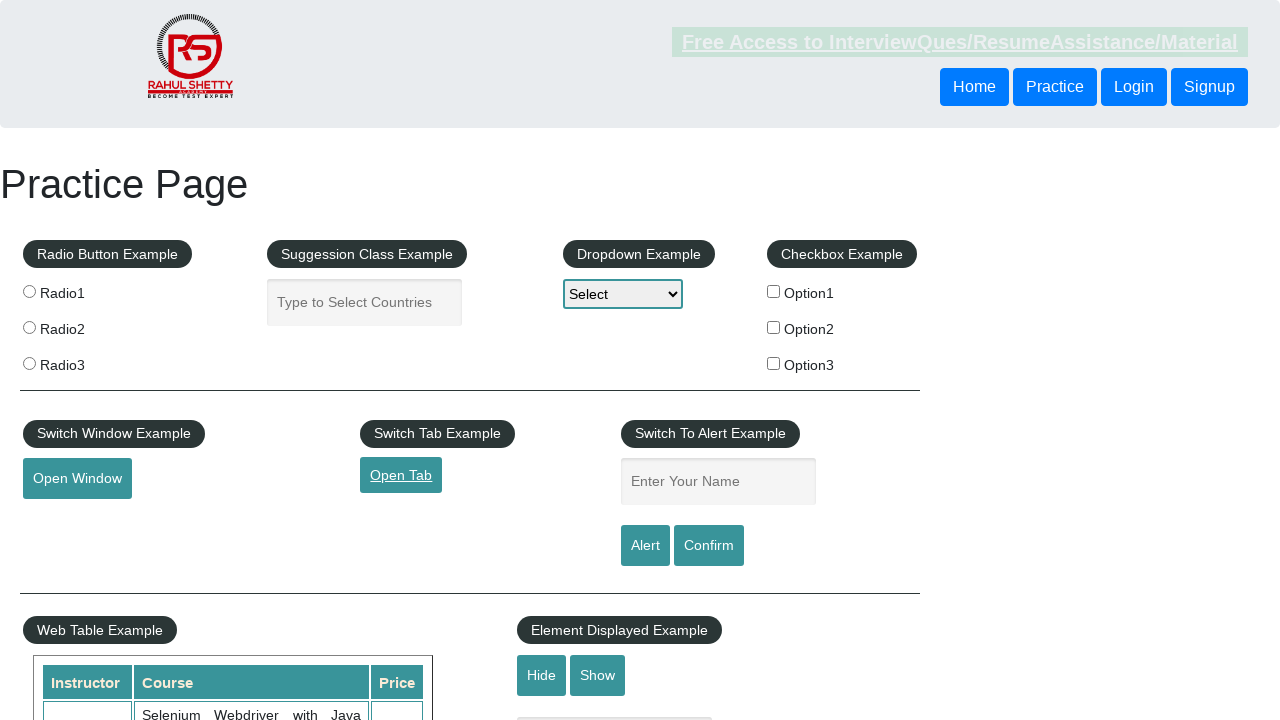

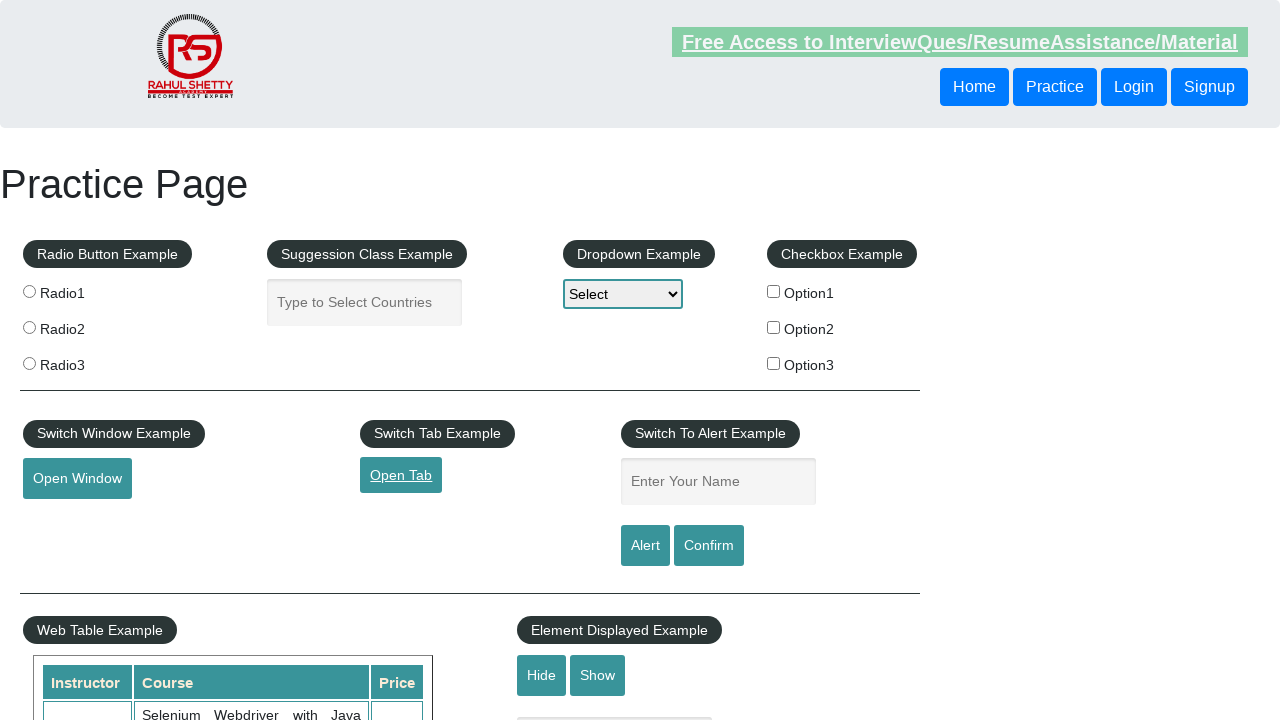